Tests that the "Courses" link element is displayed on the GeeksforGeeks homepage

Starting URL: https://www.geeksforgeeks.org/

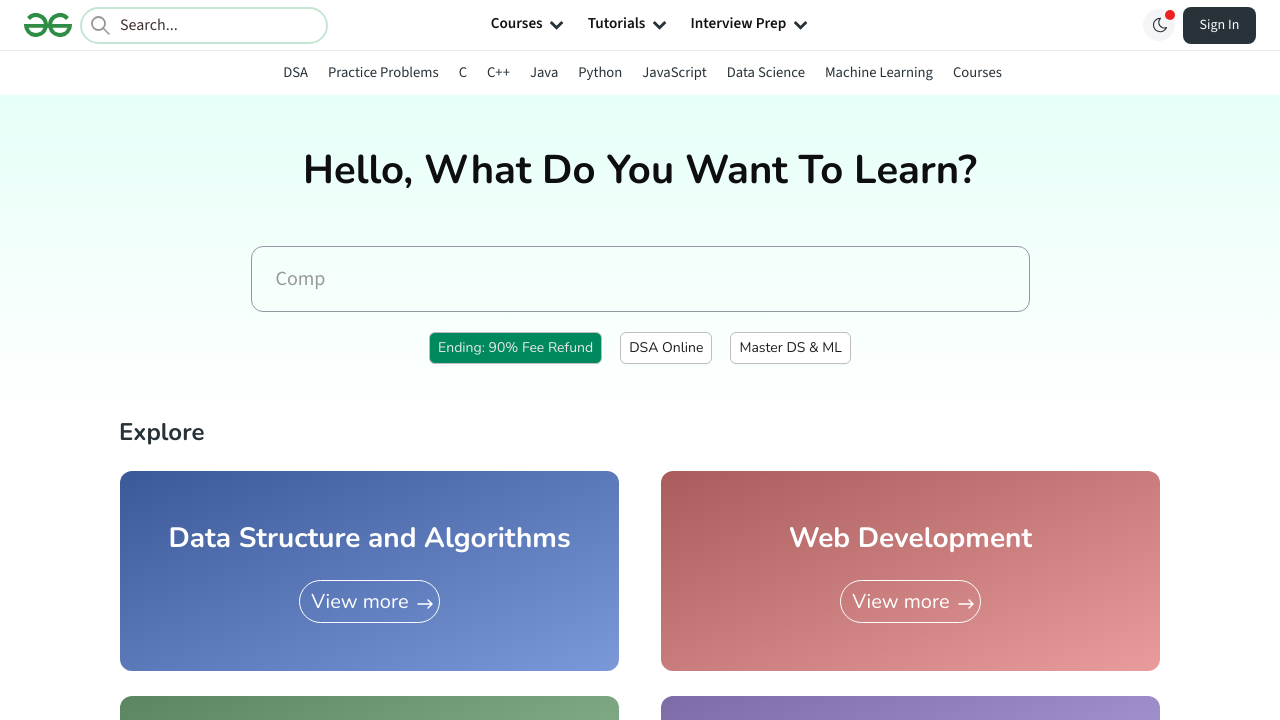

Waited for 'Courses' link to be visible on GeeksforGeeks homepage
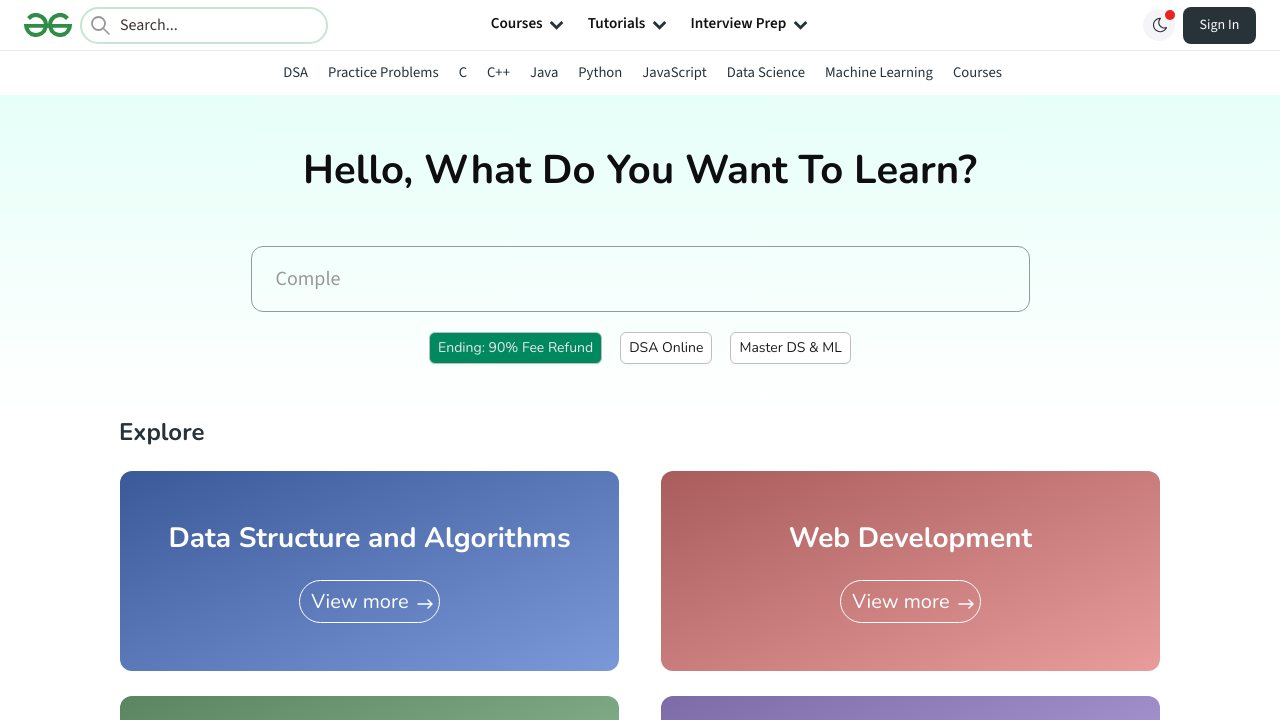

Located the 'Courses' link element
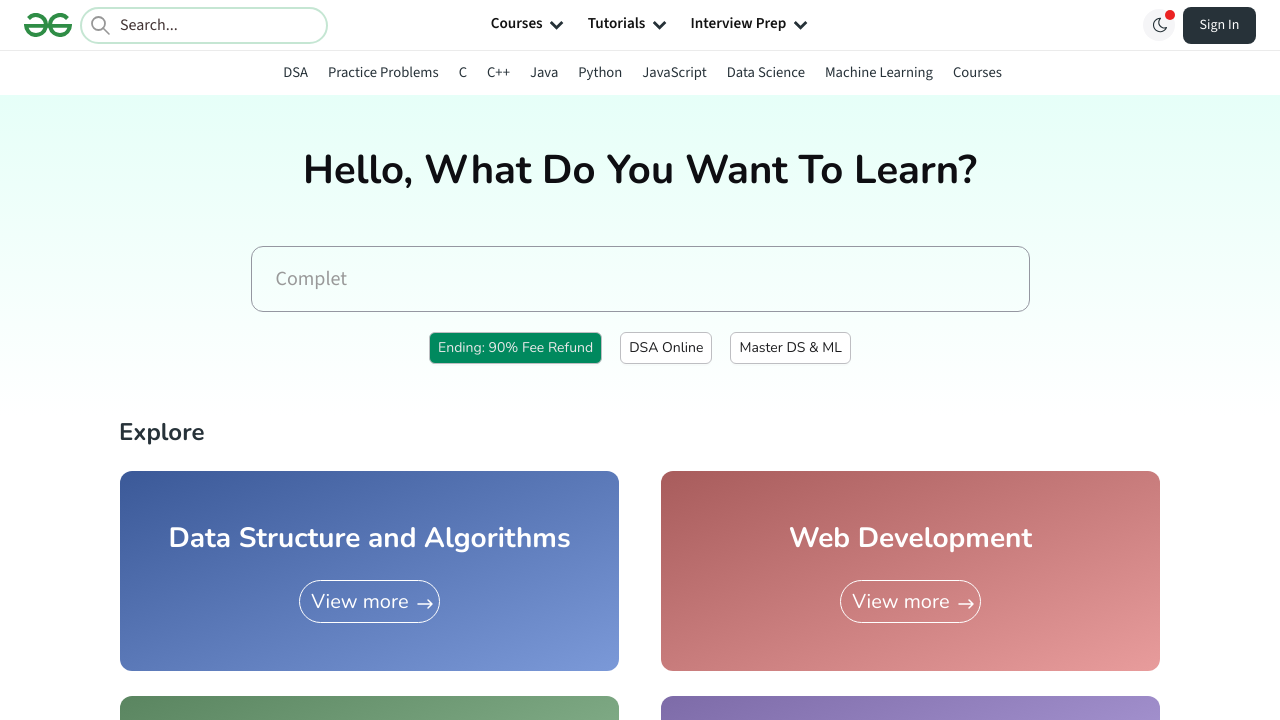

Asserted that 'Courses' link is visible on the page
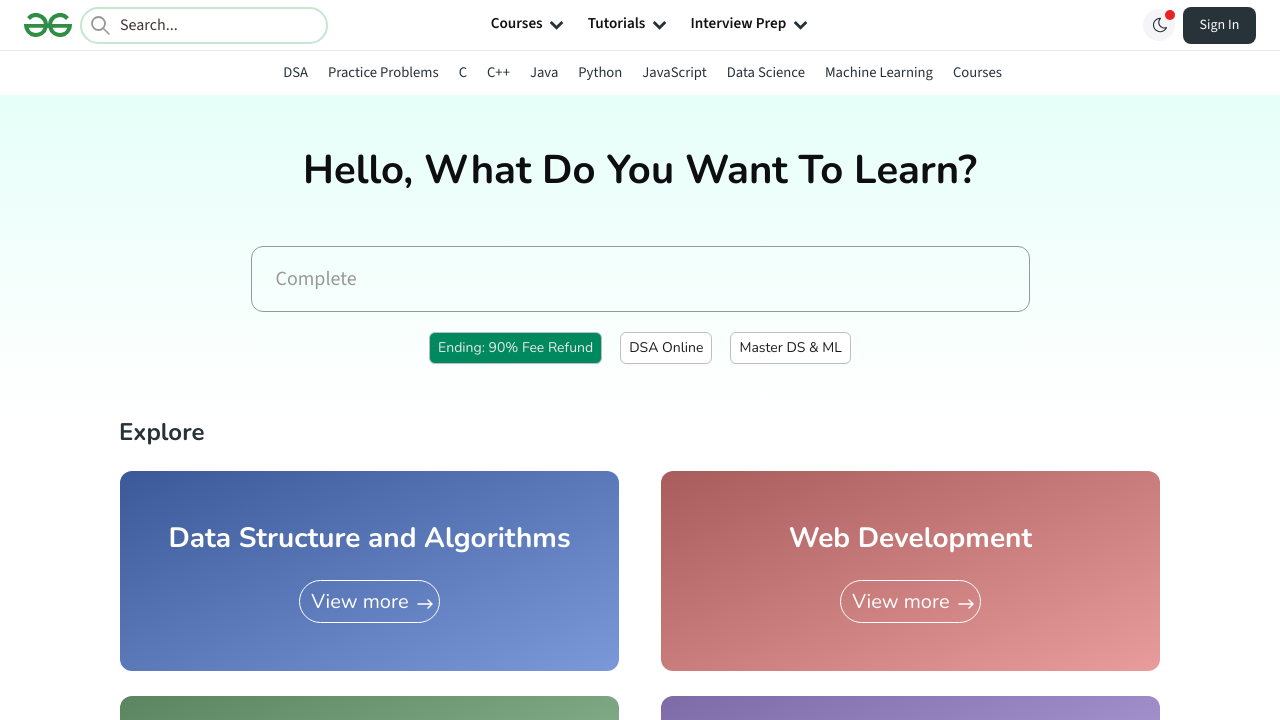

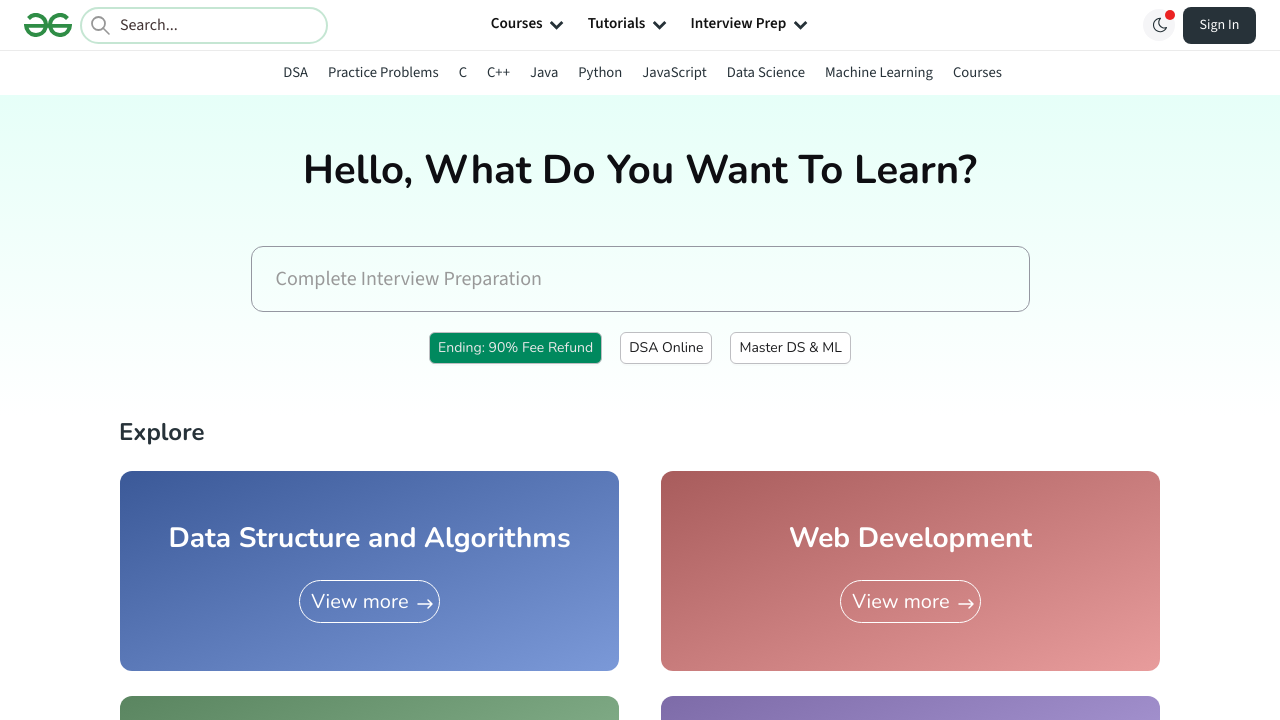